Tests the passenger count dropdown functionality by opening the dropdown, incrementing the adult passenger count 4 times using a loop, and then closing the dropdown.

Starting URL: https://rahulshettyacademy.com/dropdownsPractise/

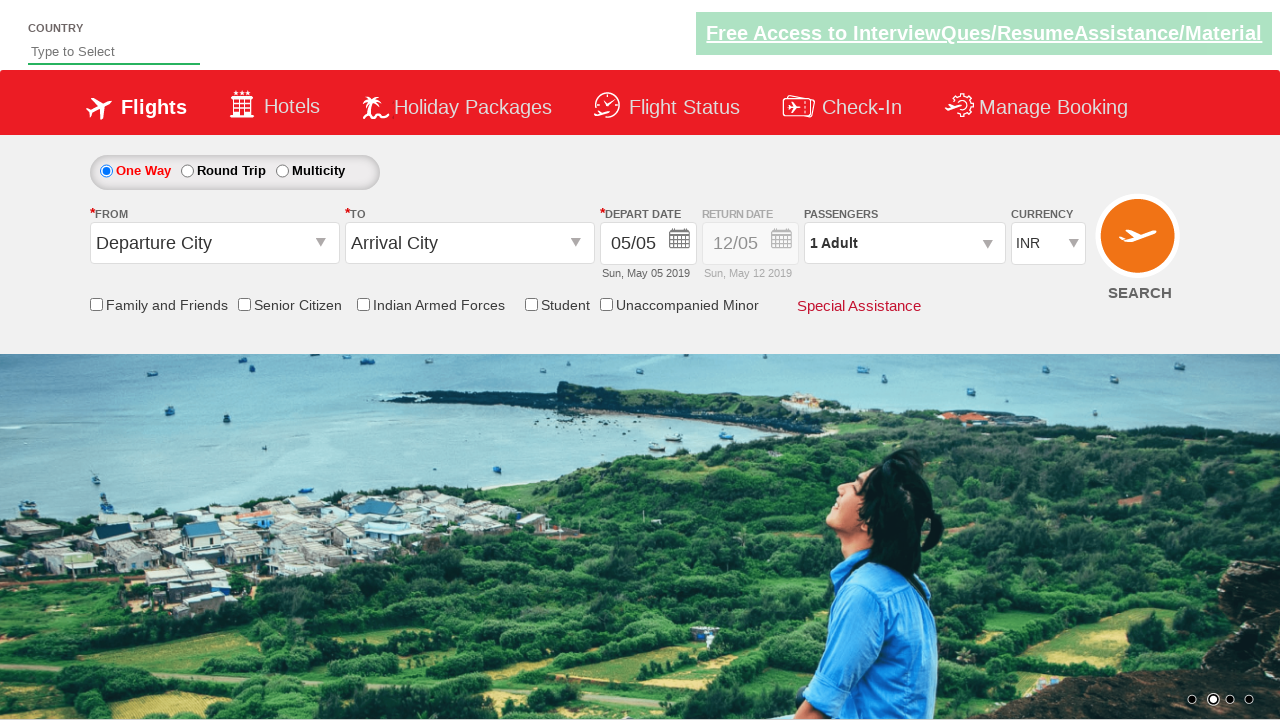

Clicked on passenger info dropdown to open it at (904, 243) on #divpaxinfo
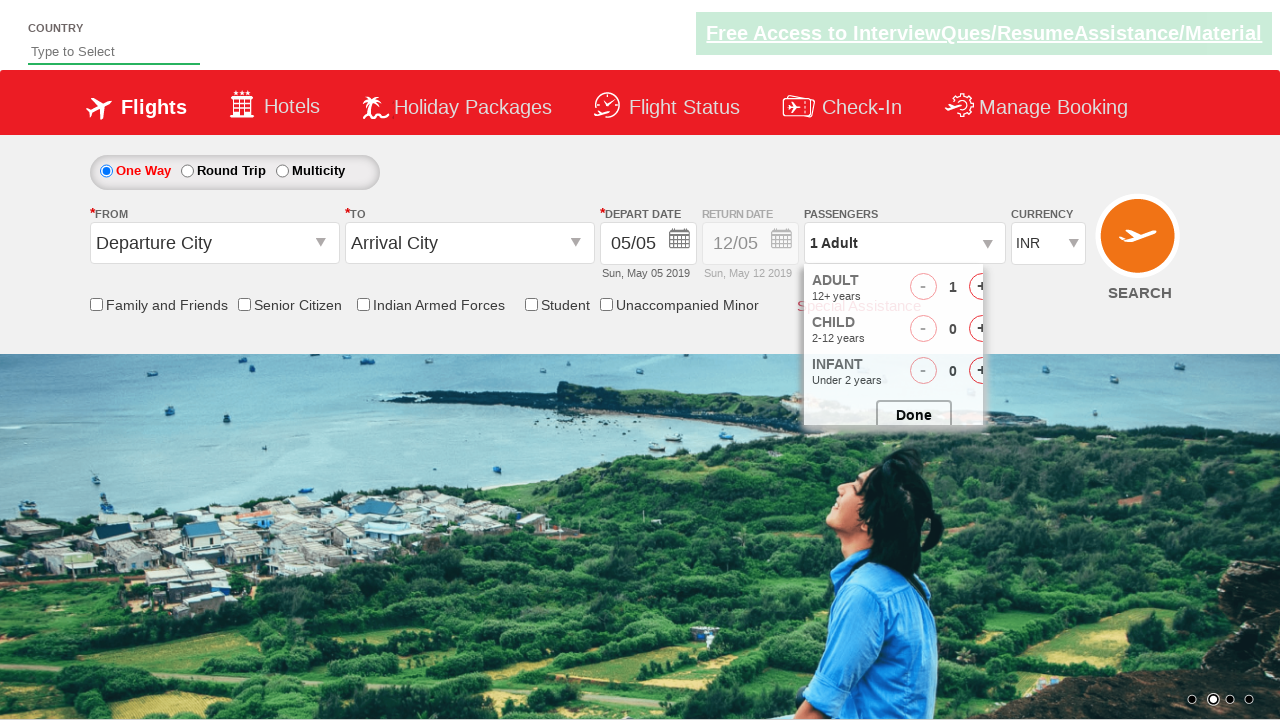

Dropdown opened and increment adult button became visible
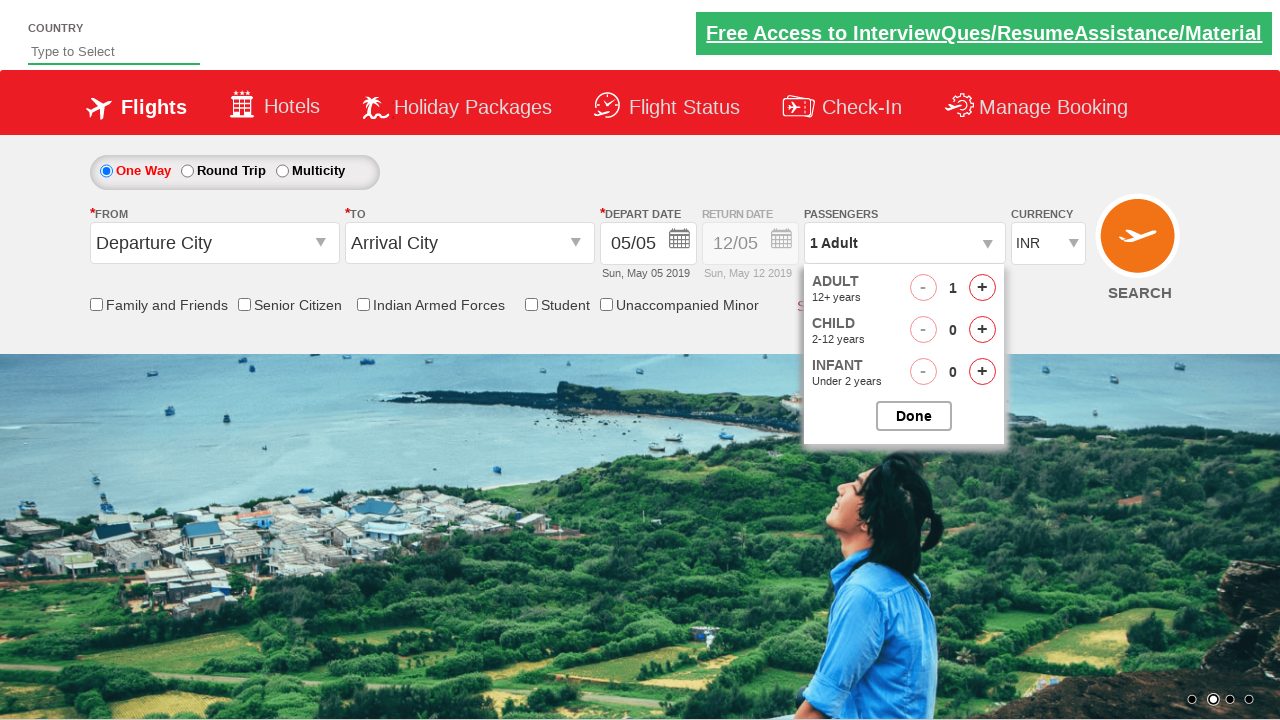

Incremented adult passenger count (iteration 1 of 4) at (982, 288) on #hrefIncAdt
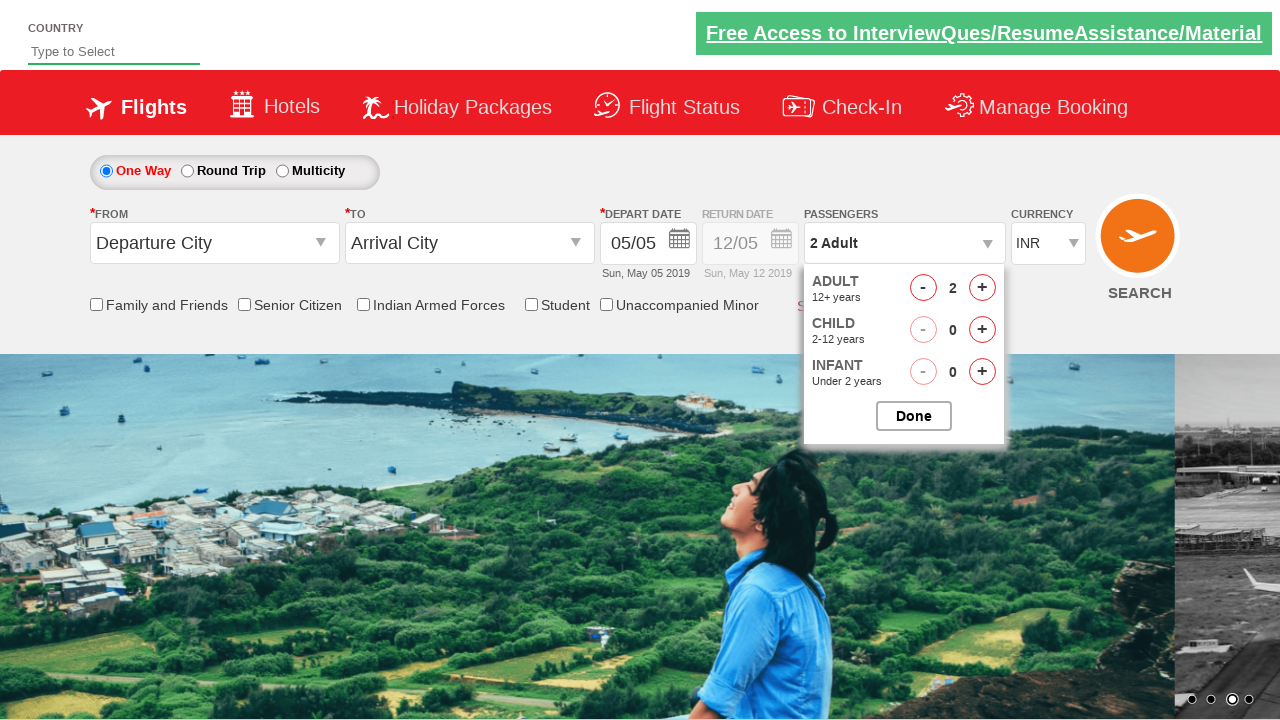

Incremented adult passenger count (iteration 2 of 4) at (982, 288) on #hrefIncAdt
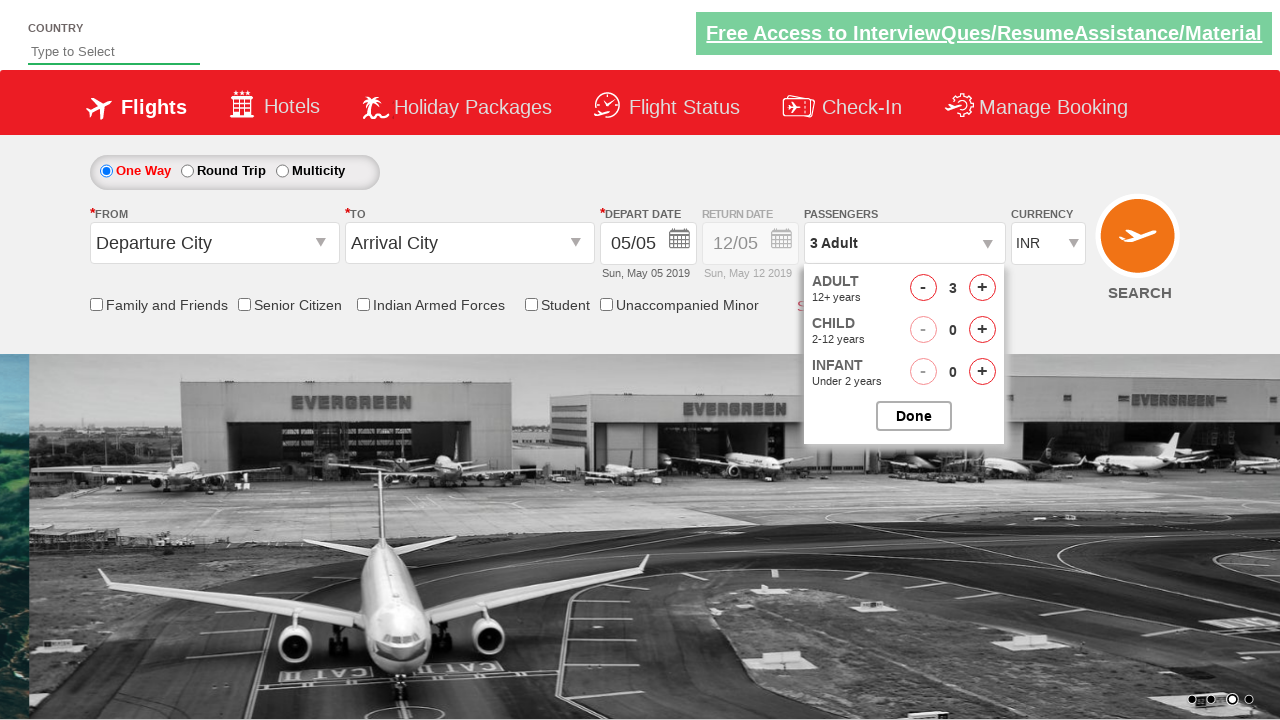

Incremented adult passenger count (iteration 3 of 4) at (982, 288) on #hrefIncAdt
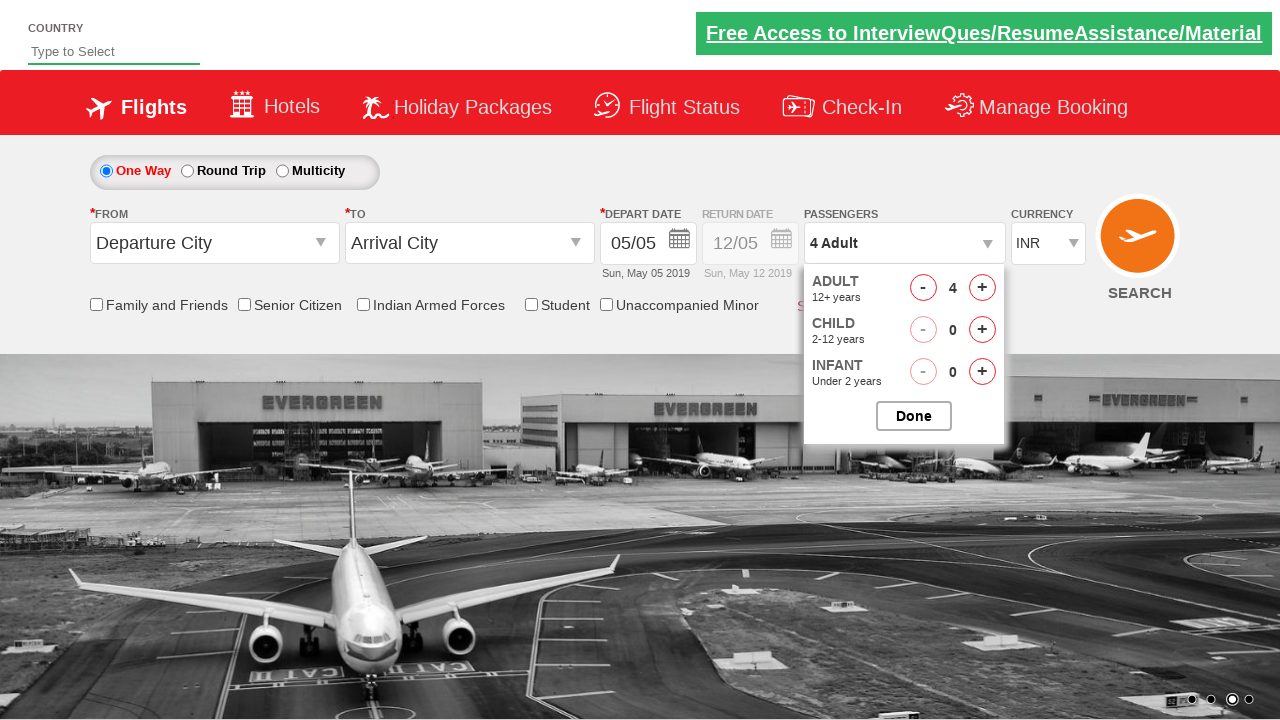

Incremented adult passenger count (iteration 4 of 4) at (982, 288) on #hrefIncAdt
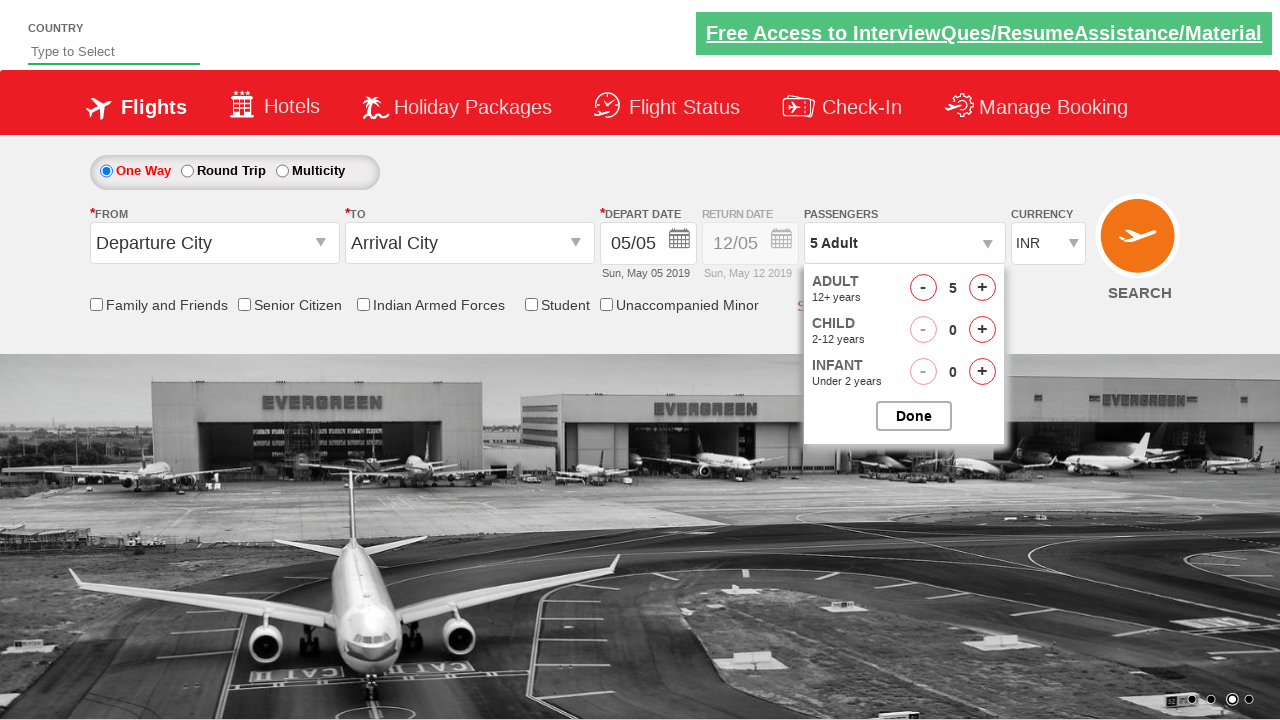

Clicked button to close passenger options dropdown at (914, 416) on #btnclosepaxoption
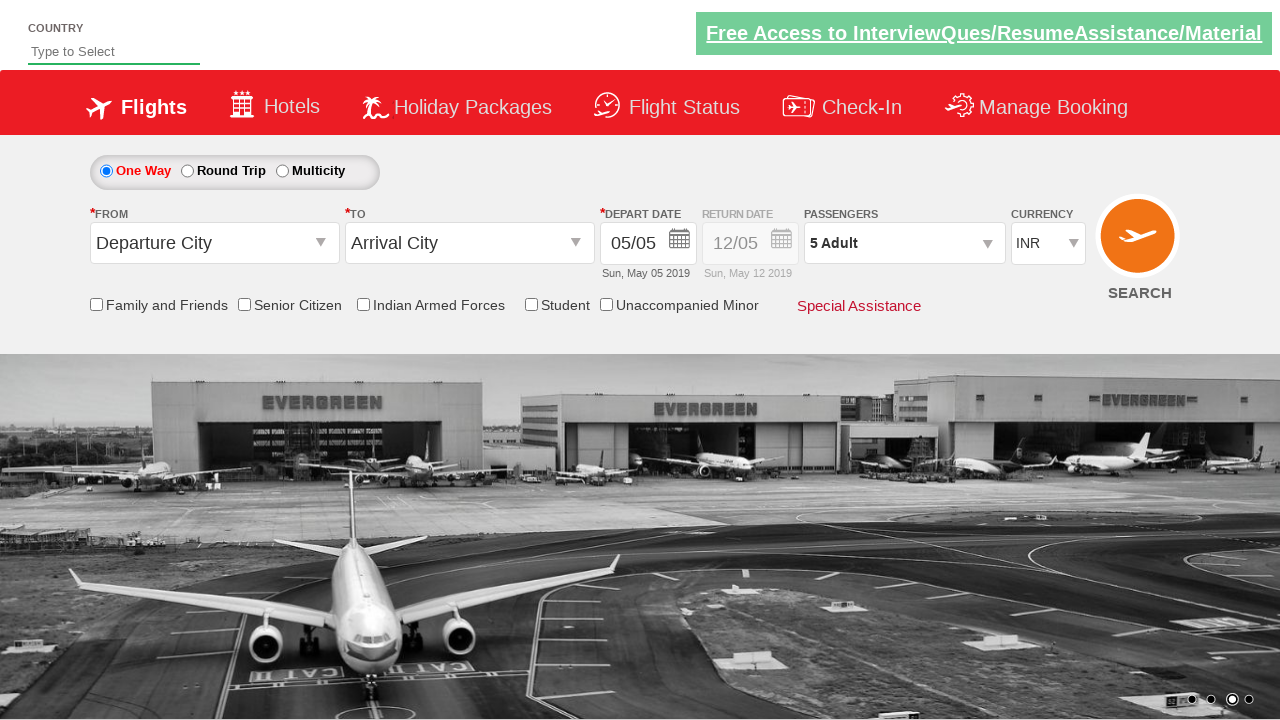

Dropdown closed and passenger info element is ready
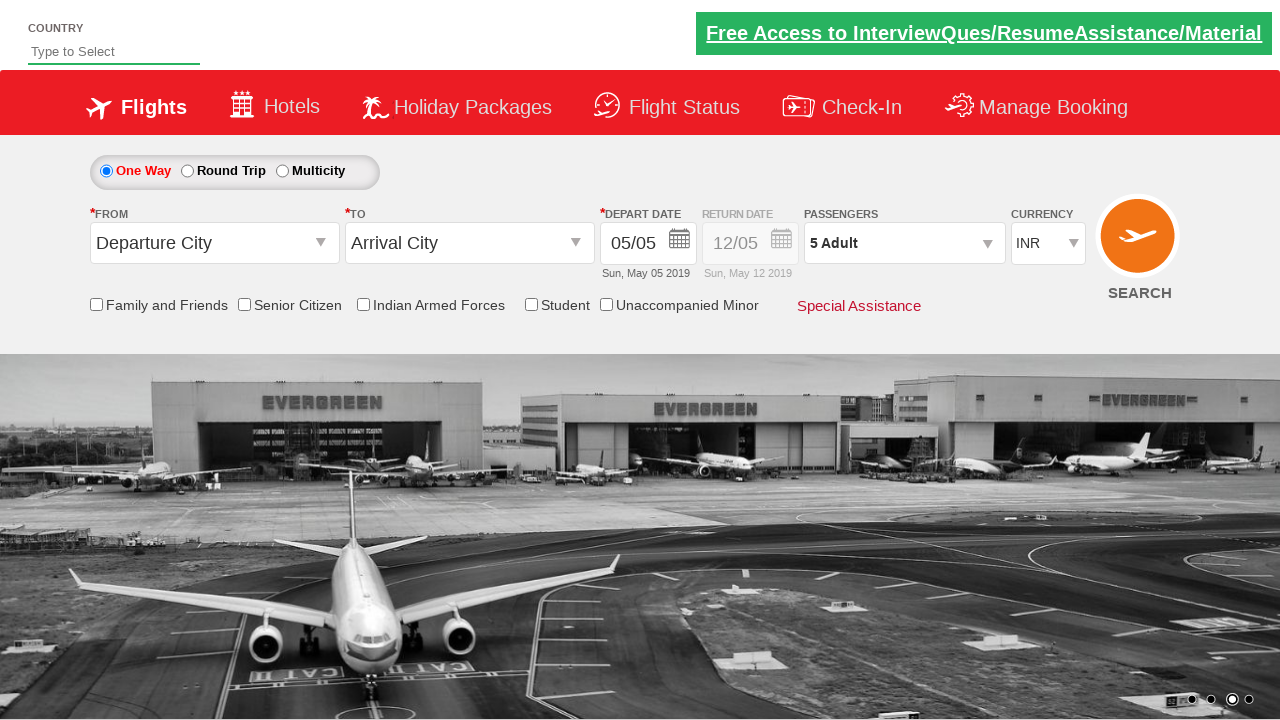

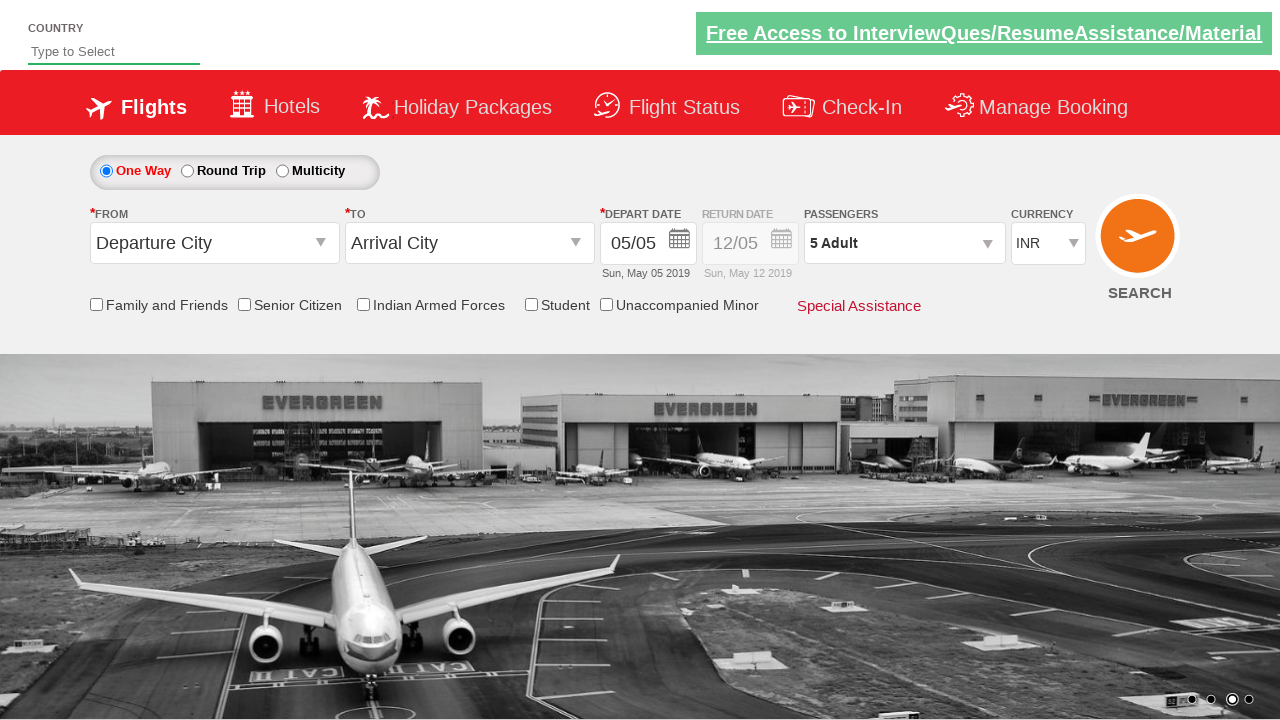